Tests AJAX functionality by clicking a button and waiting for dynamically loaded content to appear with a success message.

Starting URL: http://uitestingplayground.com/ajax

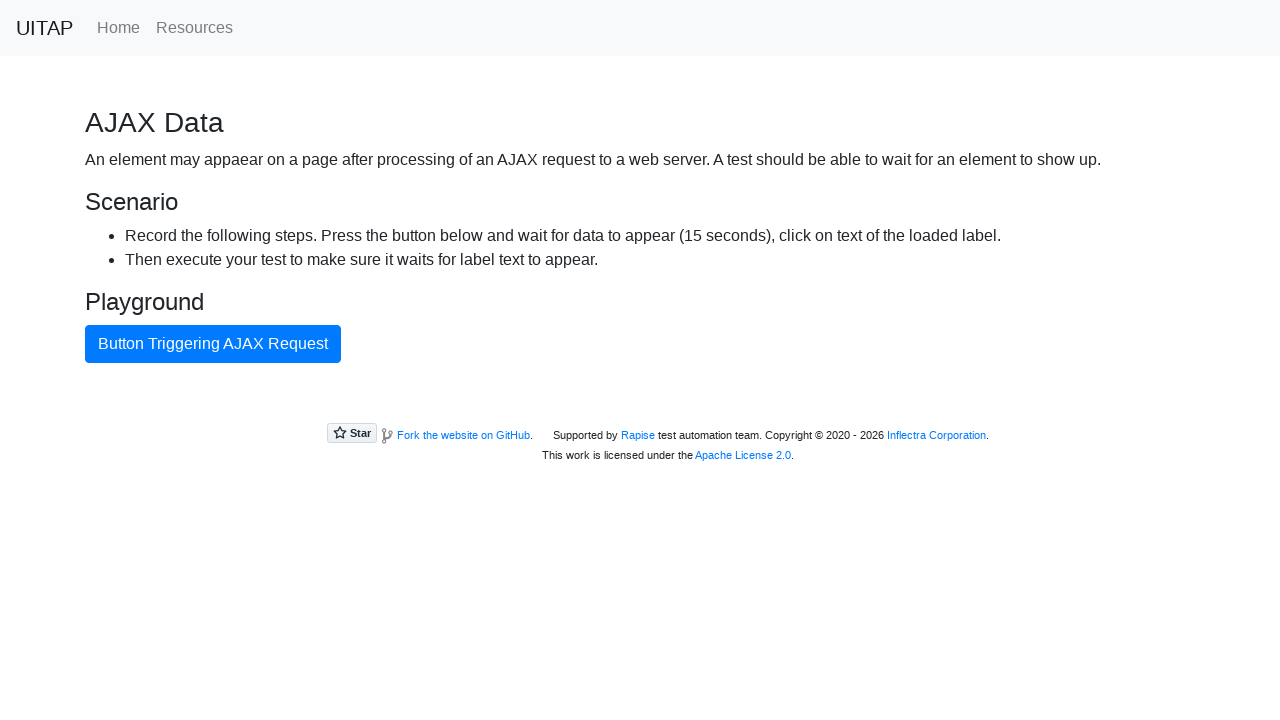

Clicked the blue AJAX button at (213, 344) on #ajaxButton
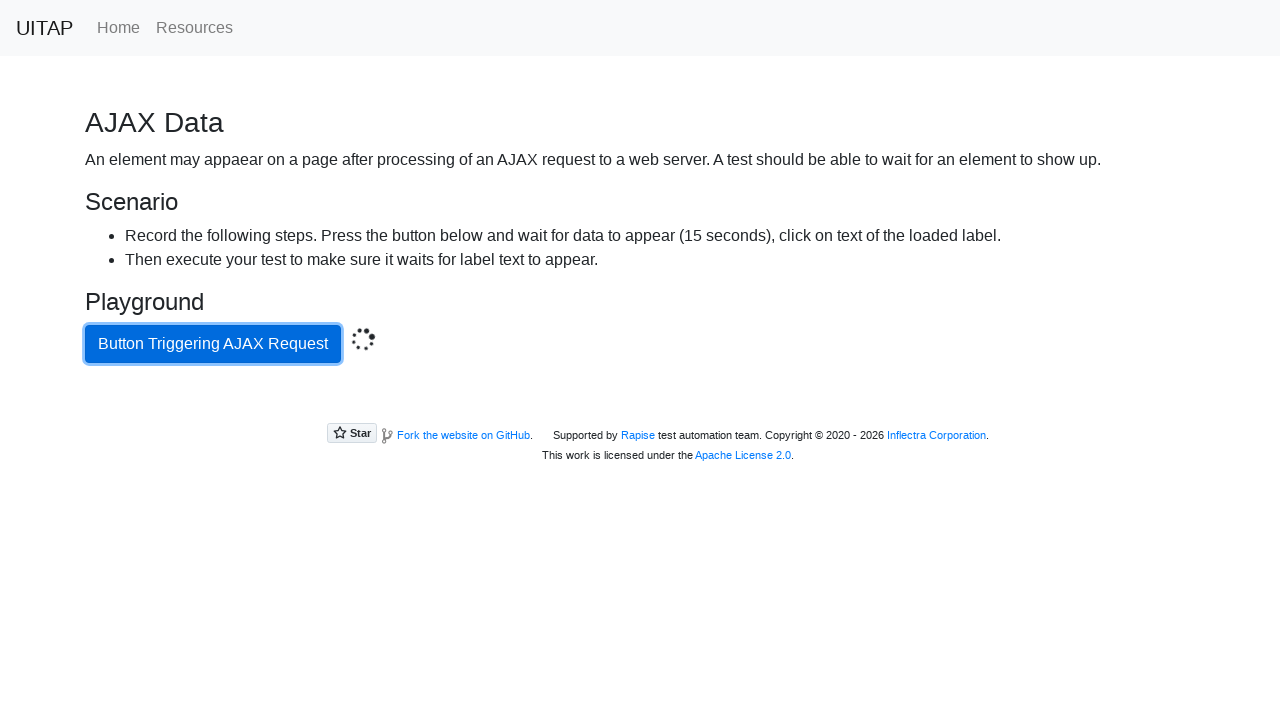

Success message appeared after AJAX request completed
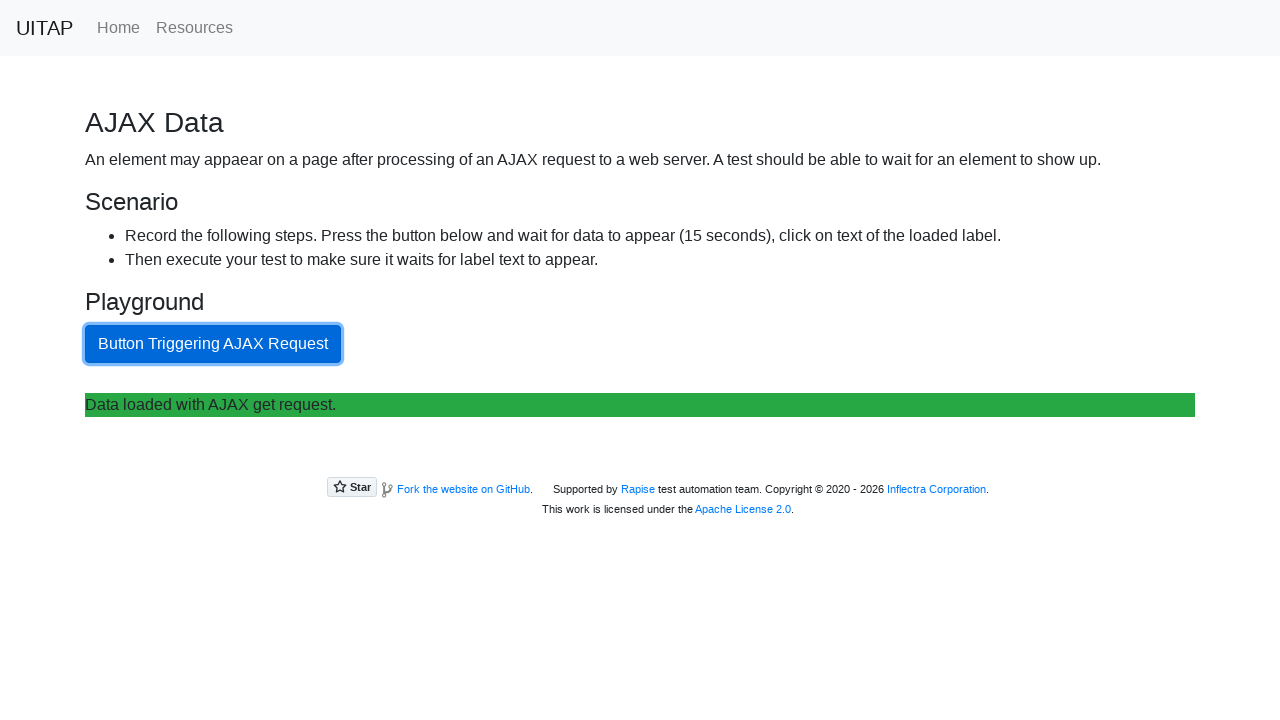

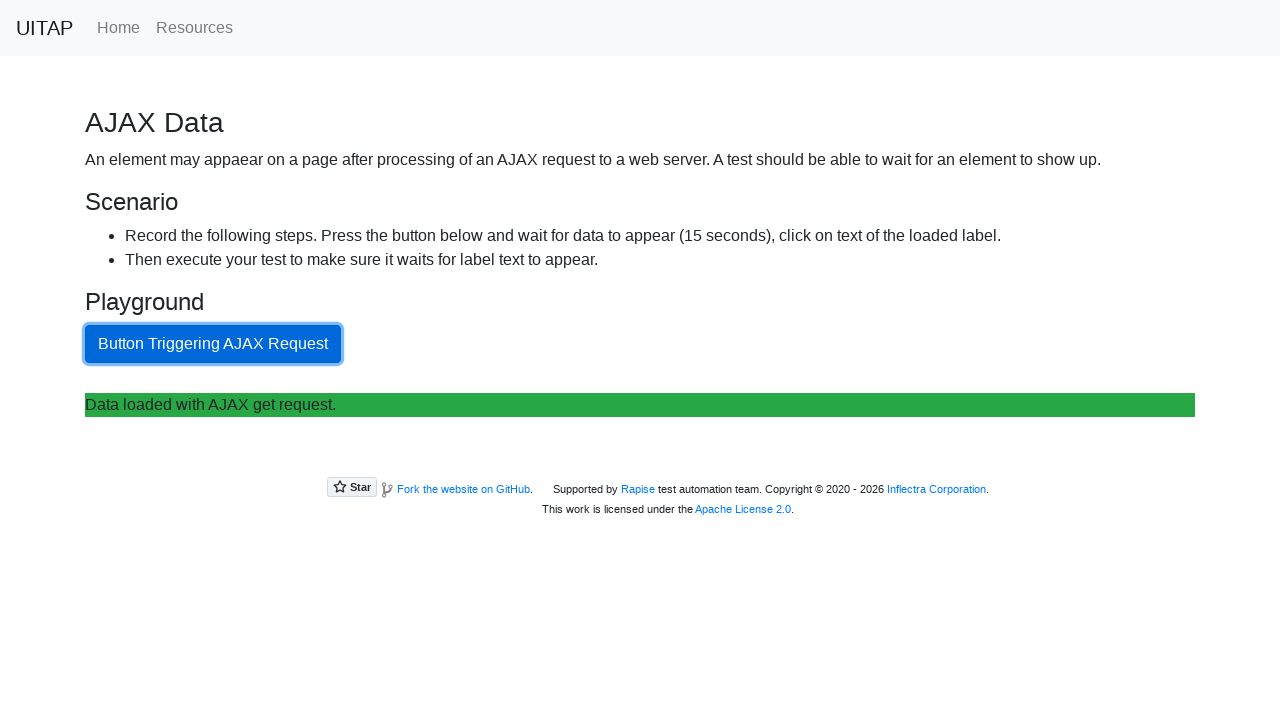